Tests that edits are saved when the input field loses focus (blur event)

Starting URL: https://demo.playwright.dev/todomvc

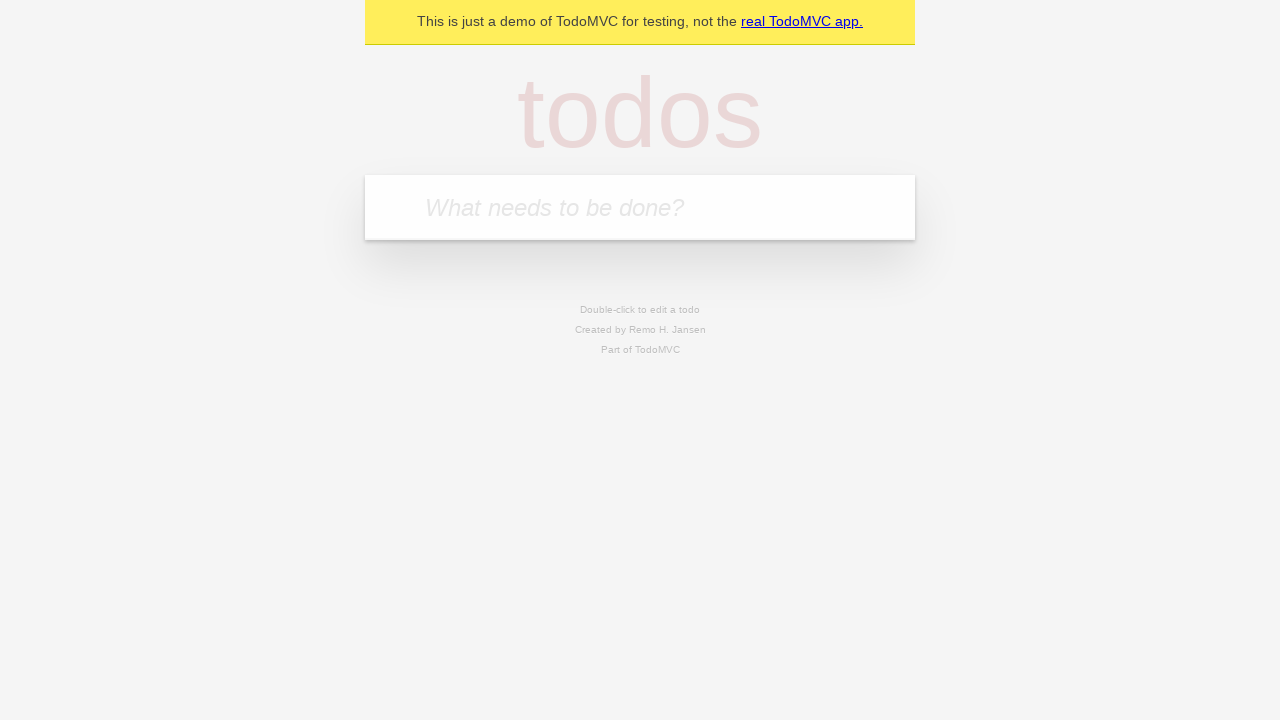

Filled first todo input with 'buy some cheese' on internal:attr=[placeholder="What needs to be done?"i]
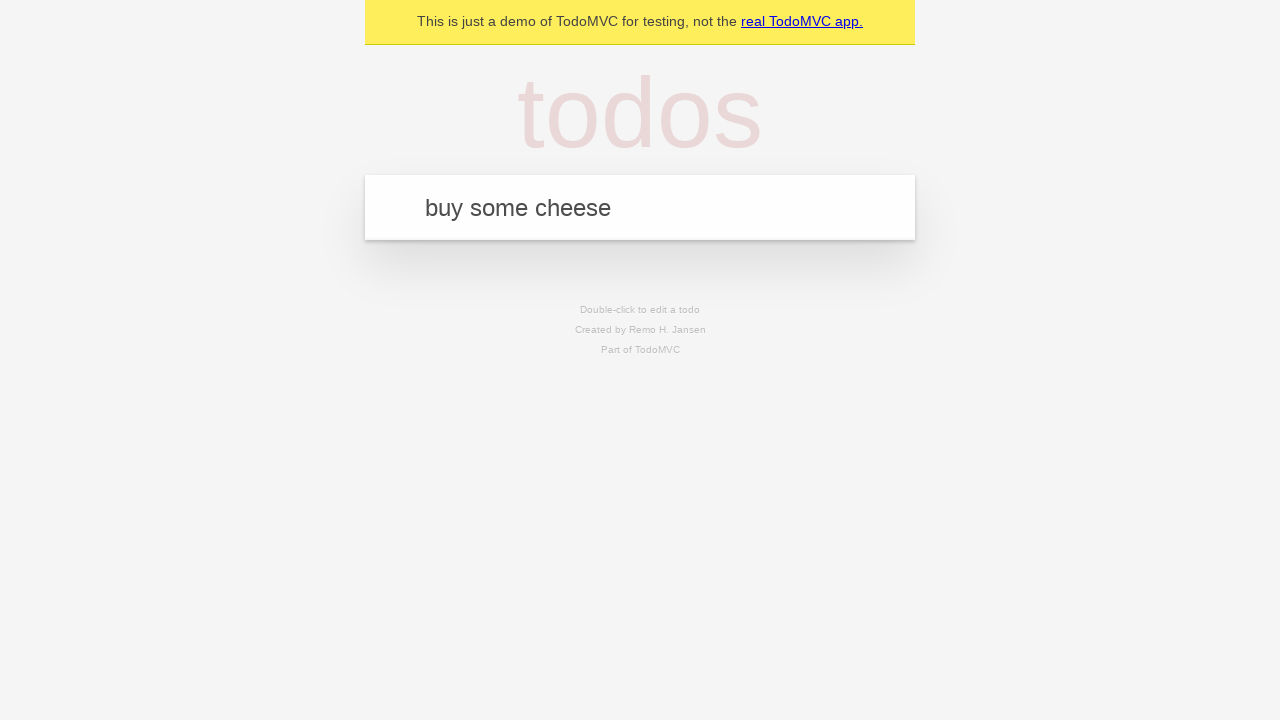

Pressed Enter to create first todo on internal:attr=[placeholder="What needs to be done?"i]
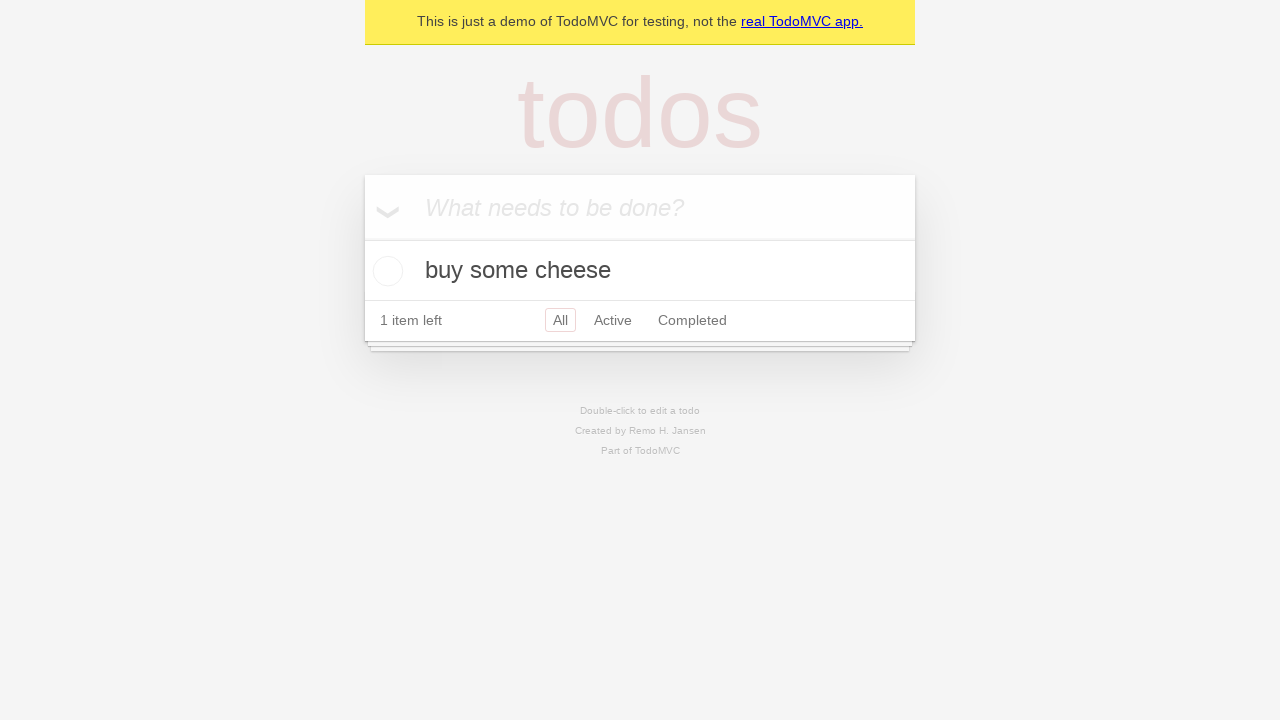

Filled second todo input with 'feed the cat' on internal:attr=[placeholder="What needs to be done?"i]
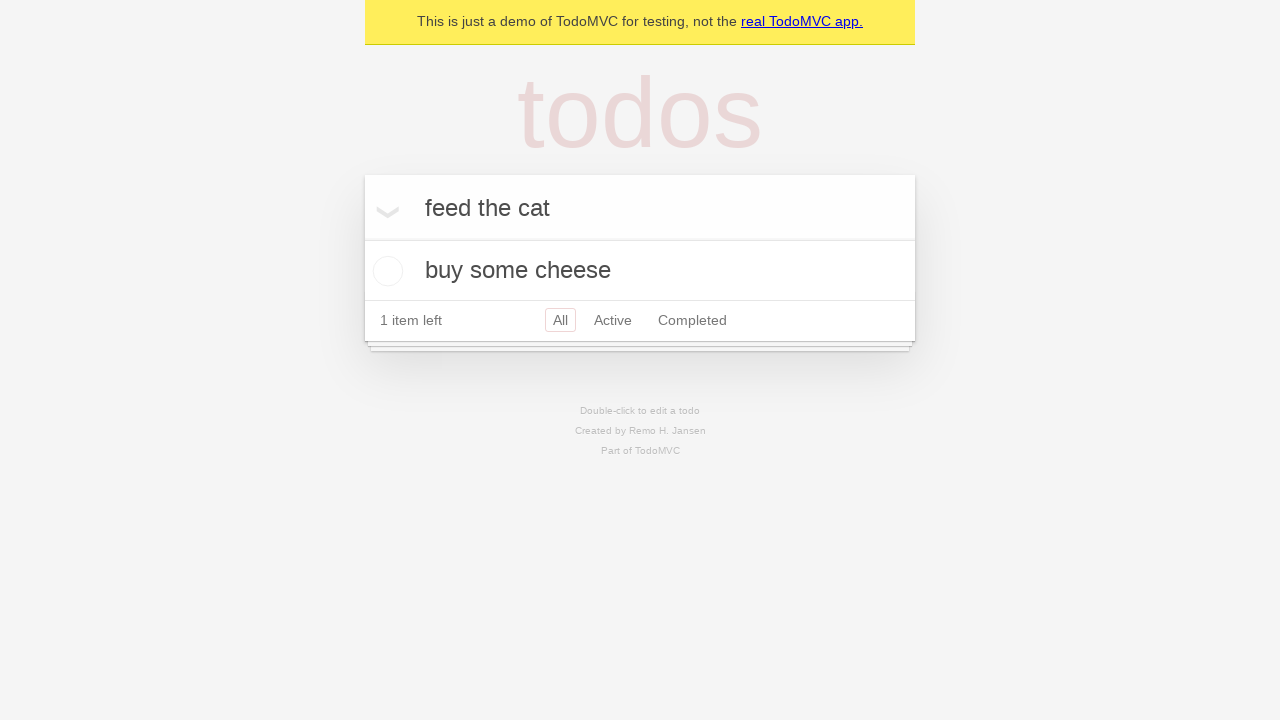

Pressed Enter to create second todo on internal:attr=[placeholder="What needs to be done?"i]
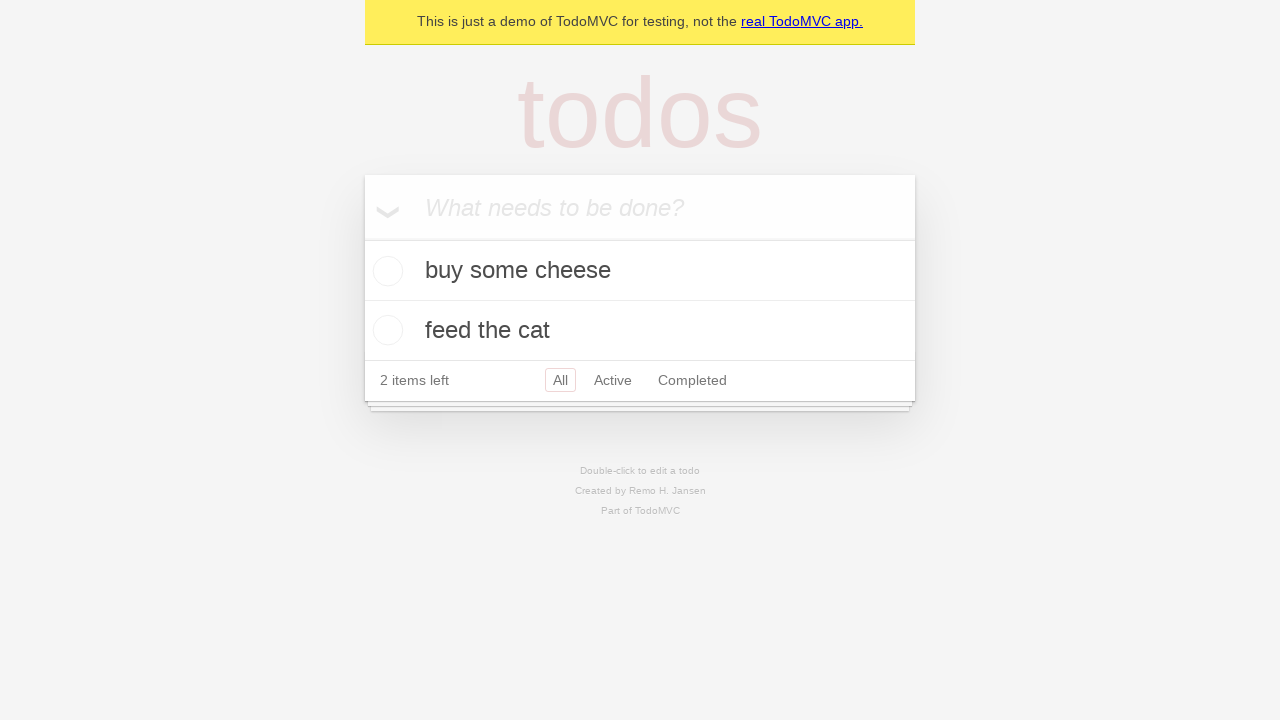

Filled third todo input with 'book a doctors appointment' on internal:attr=[placeholder="What needs to be done?"i]
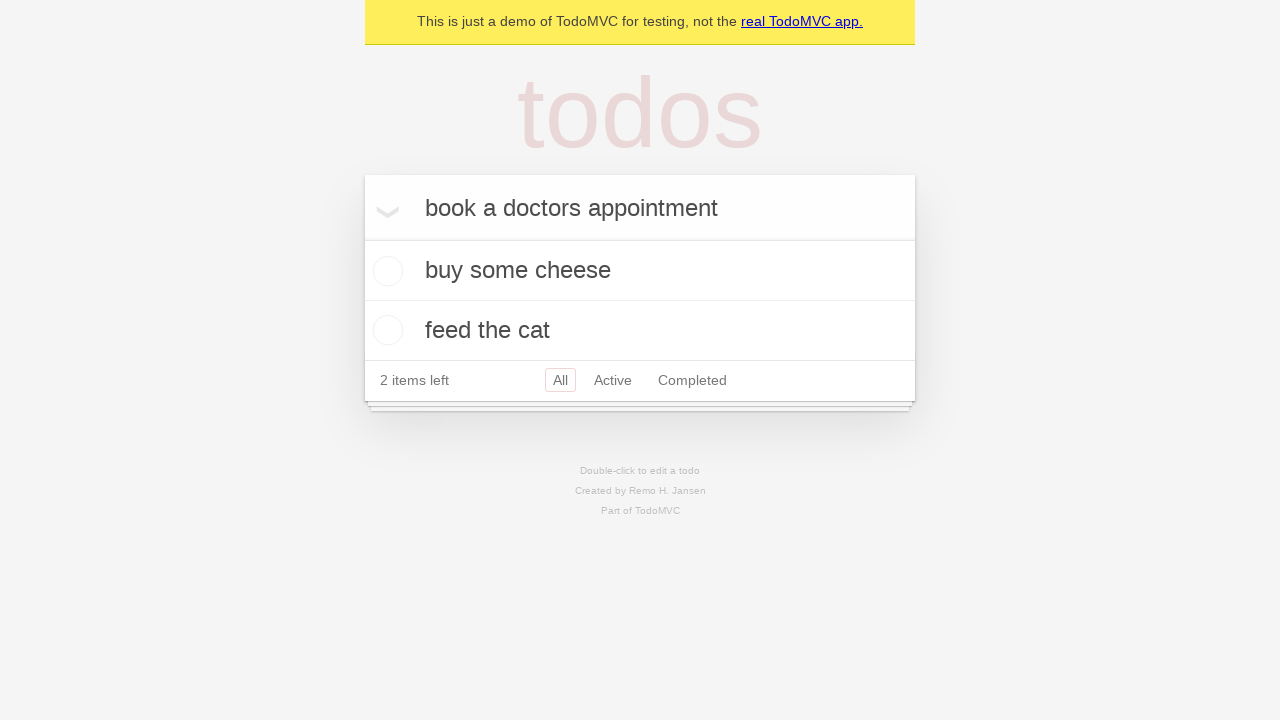

Pressed Enter to create third todo on internal:attr=[placeholder="What needs to be done?"i]
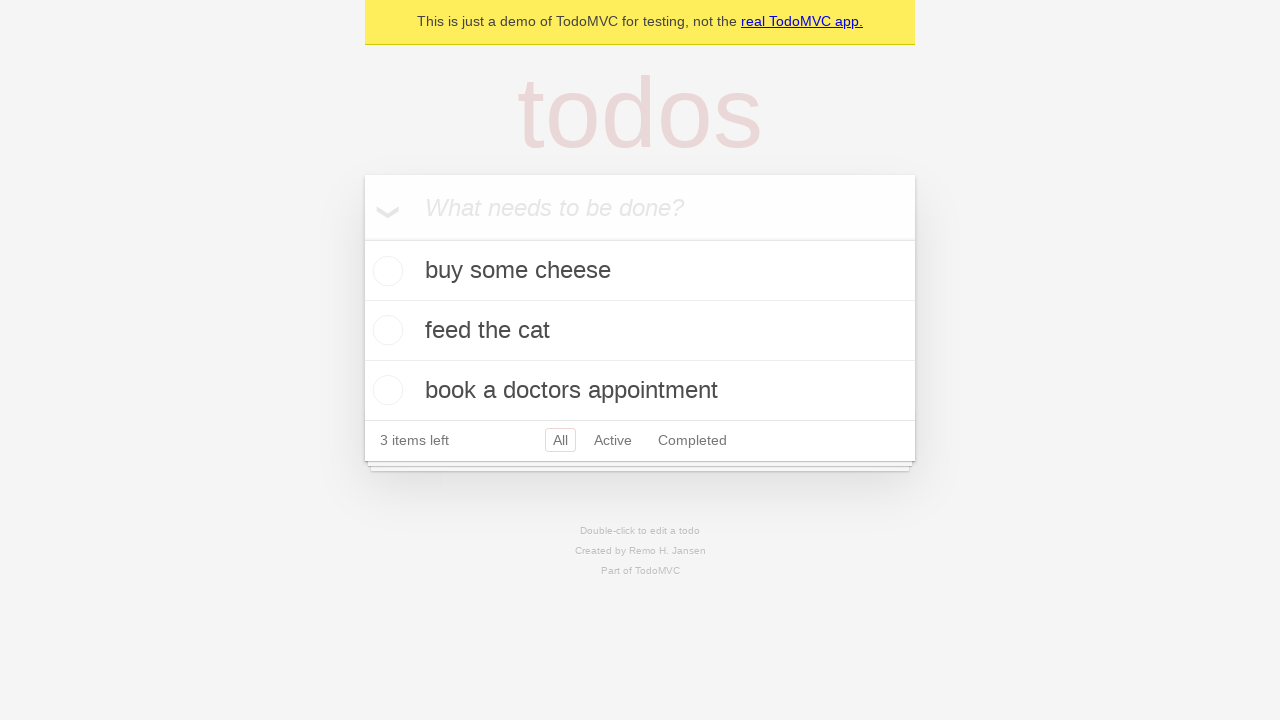

Located all todo items
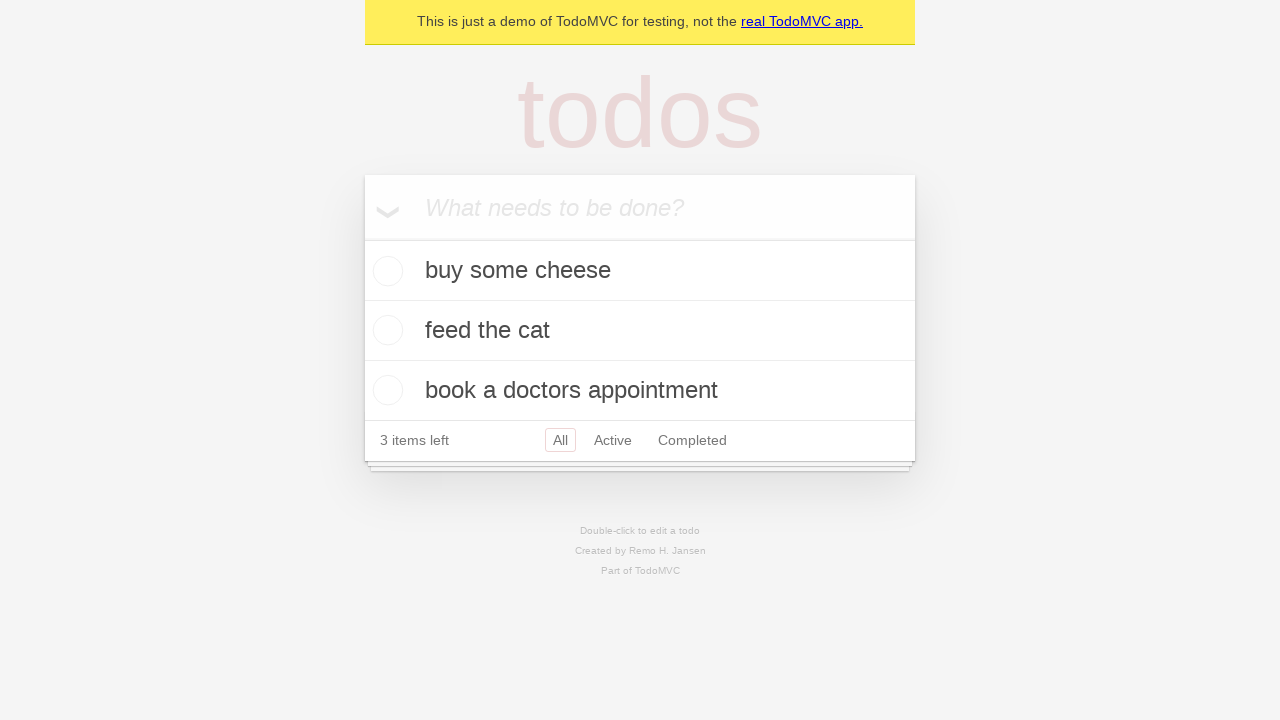

Double-clicked second todo item to enter edit mode at (640, 331) on internal:testid=[data-testid="todo-item"s] >> nth=1
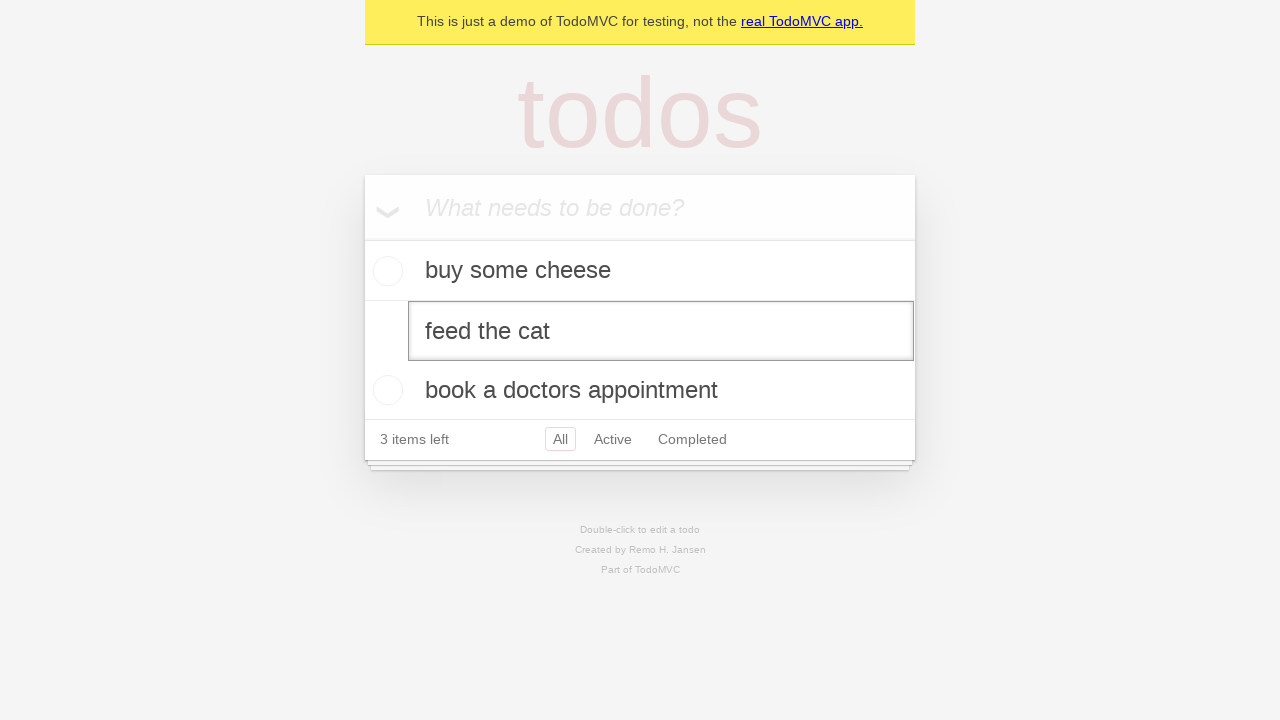

Filled edit textbox with 'buy some sausages' on internal:testid=[data-testid="todo-item"s] >> nth=1 >> internal:role=textbox[nam
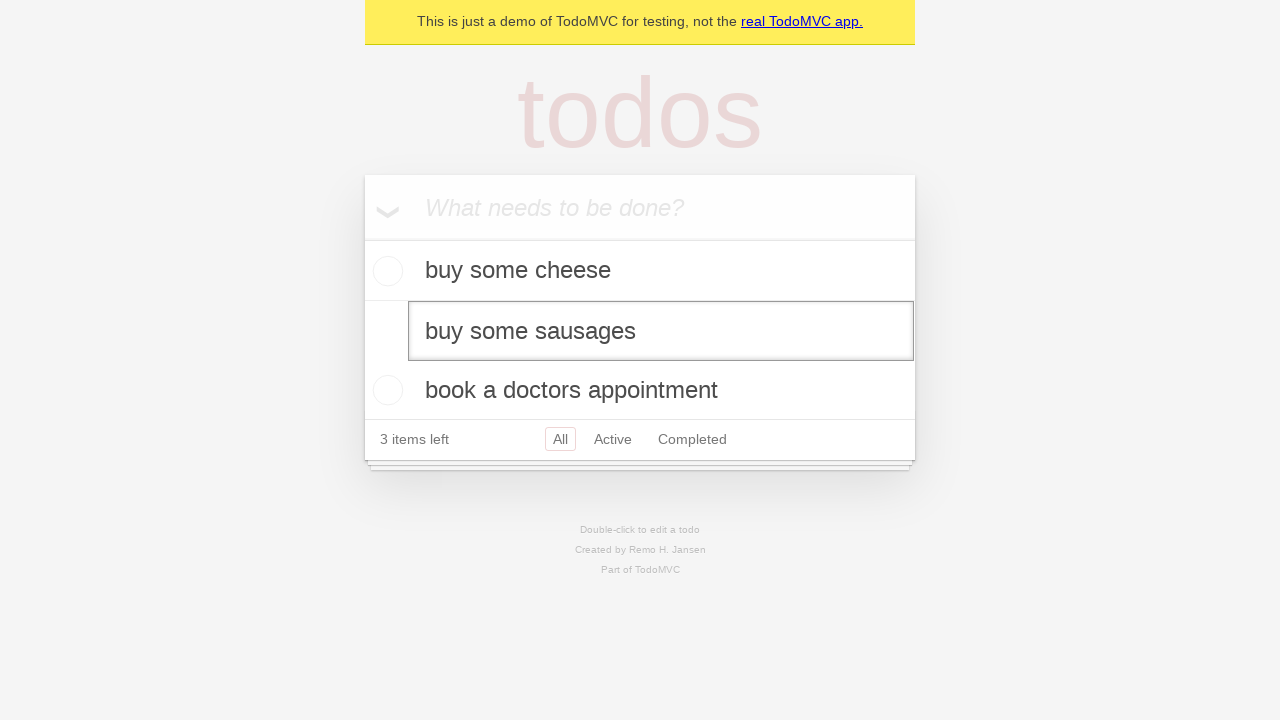

Dispatched blur event to save edits on second todo
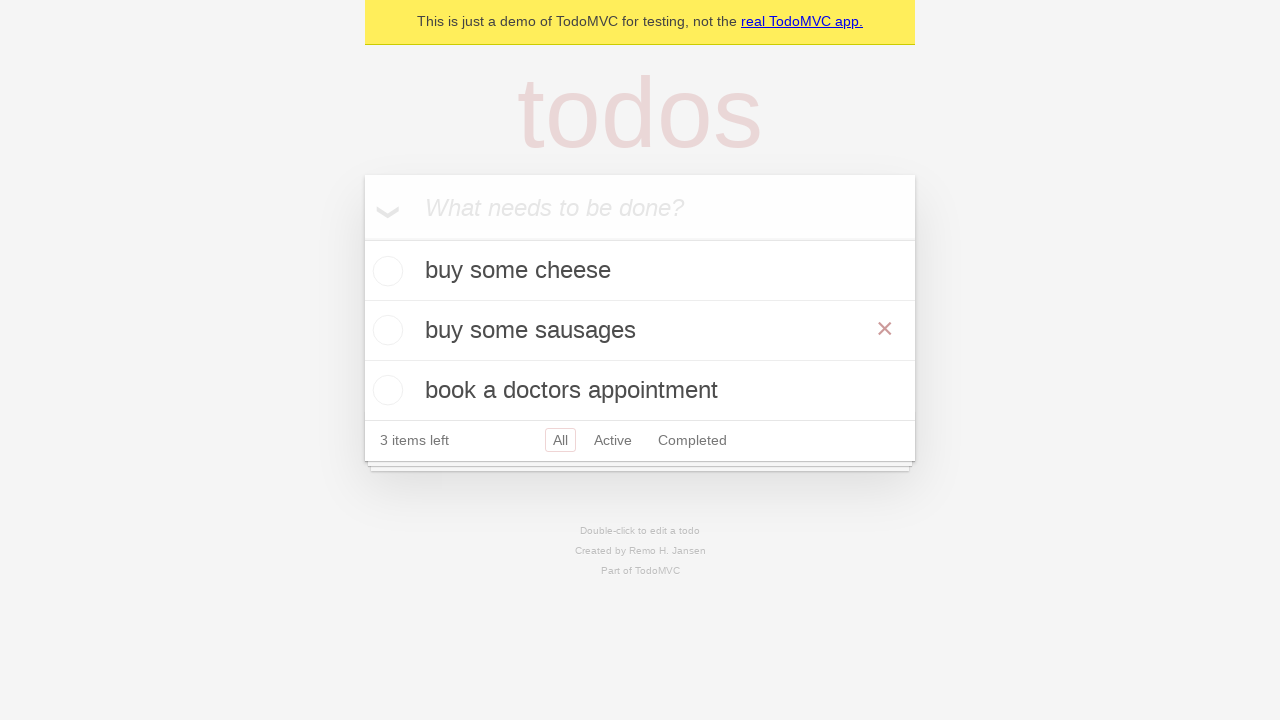

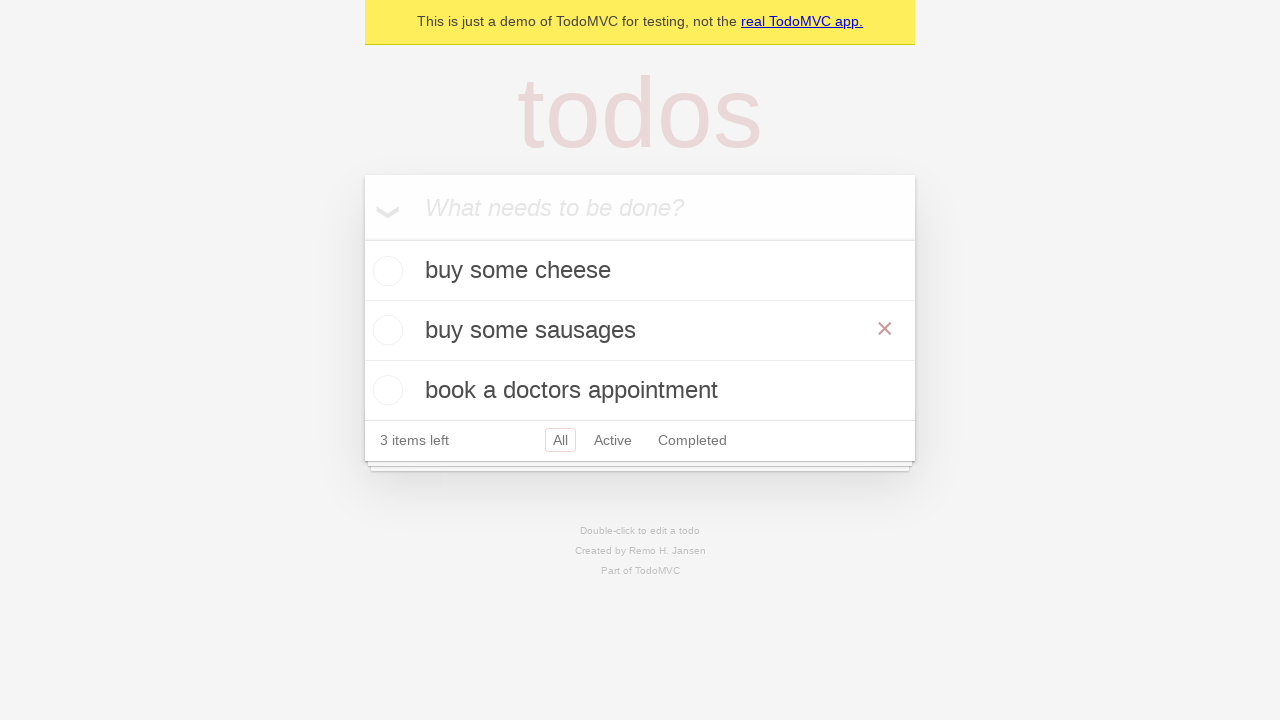